Tests iframe handling by switching between single and nested iframes, filling input fields within each iframe context

Starting URL: http://demo.automationtesting.in/Frames.html

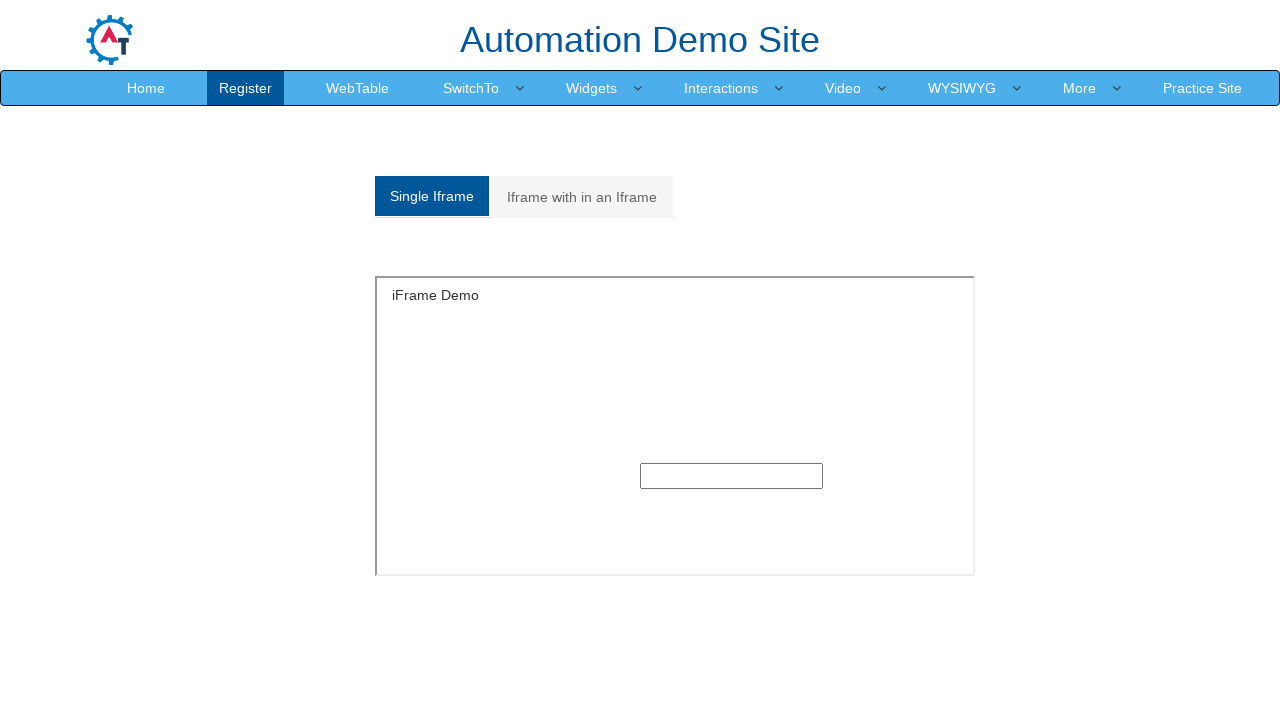

Located single iframe with ID 'singleframe'
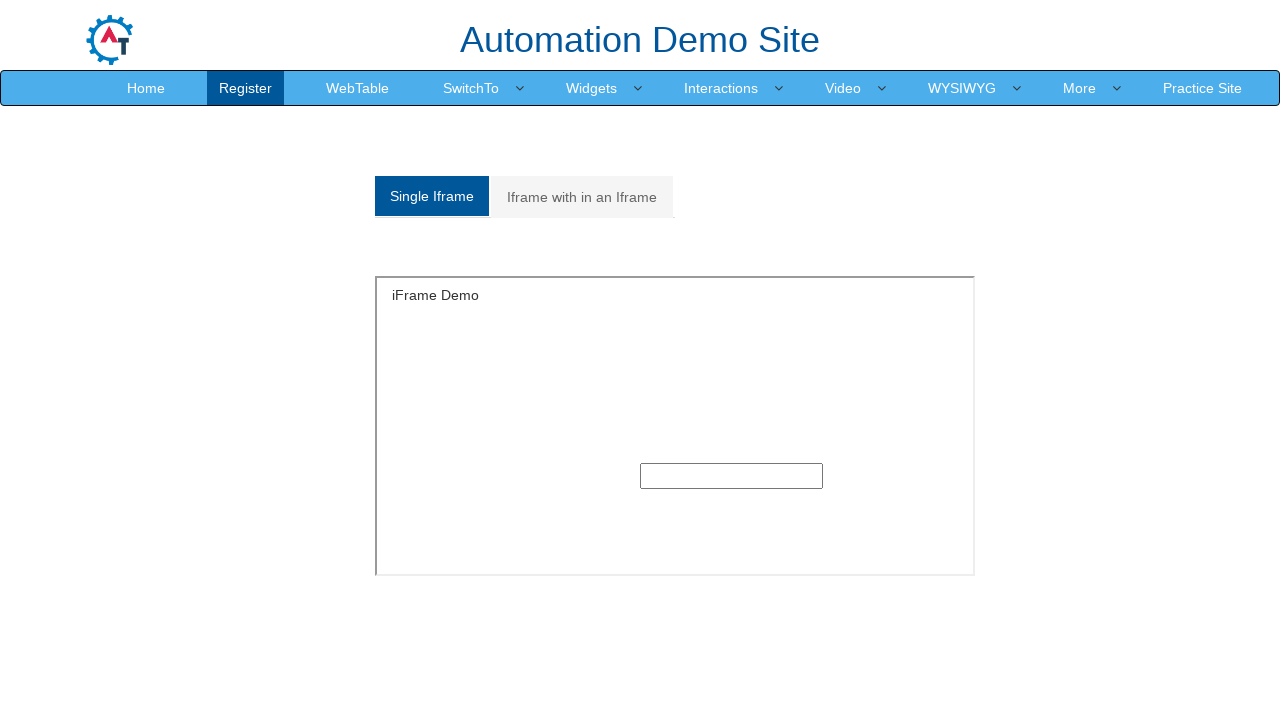

Filled input field in single iframe with 'Milind' on #singleframe >> internal:control=enter-frame >> xpath=//input
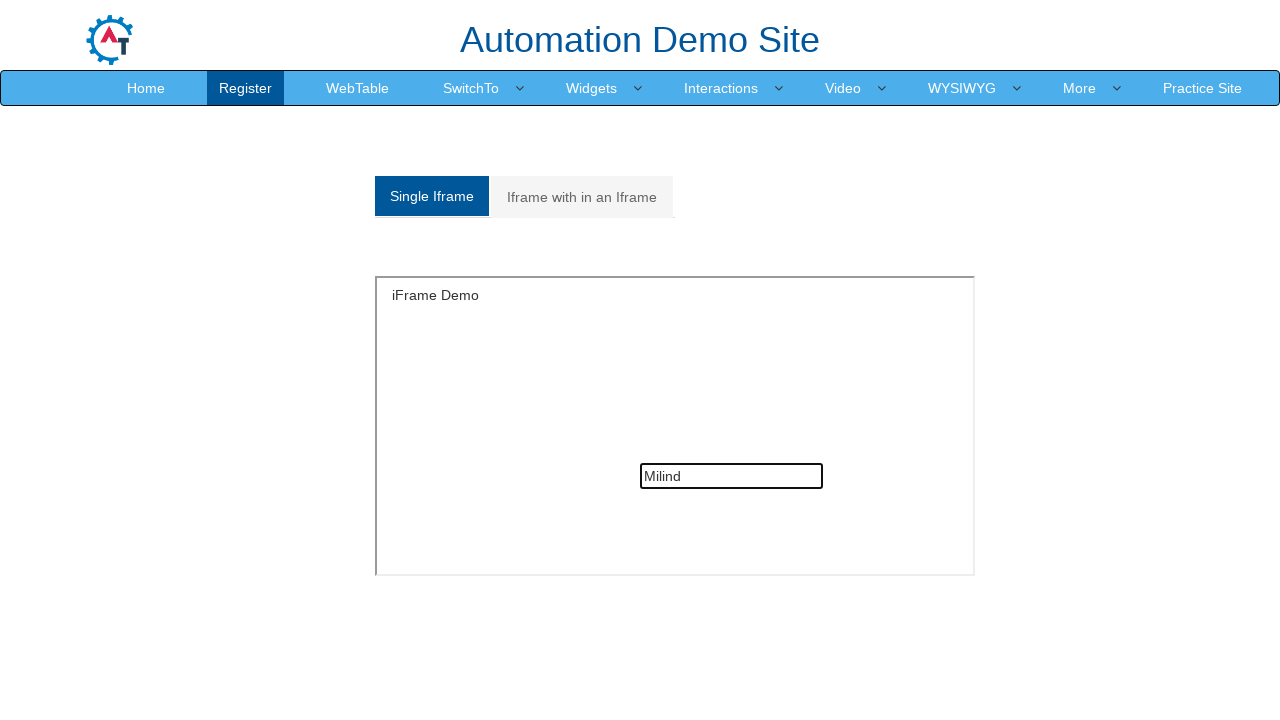

Clicked on 'Iframe with in an Iframe' tab to switch to nested iframe section at (582, 197) on text=Iframe with in an Iframe
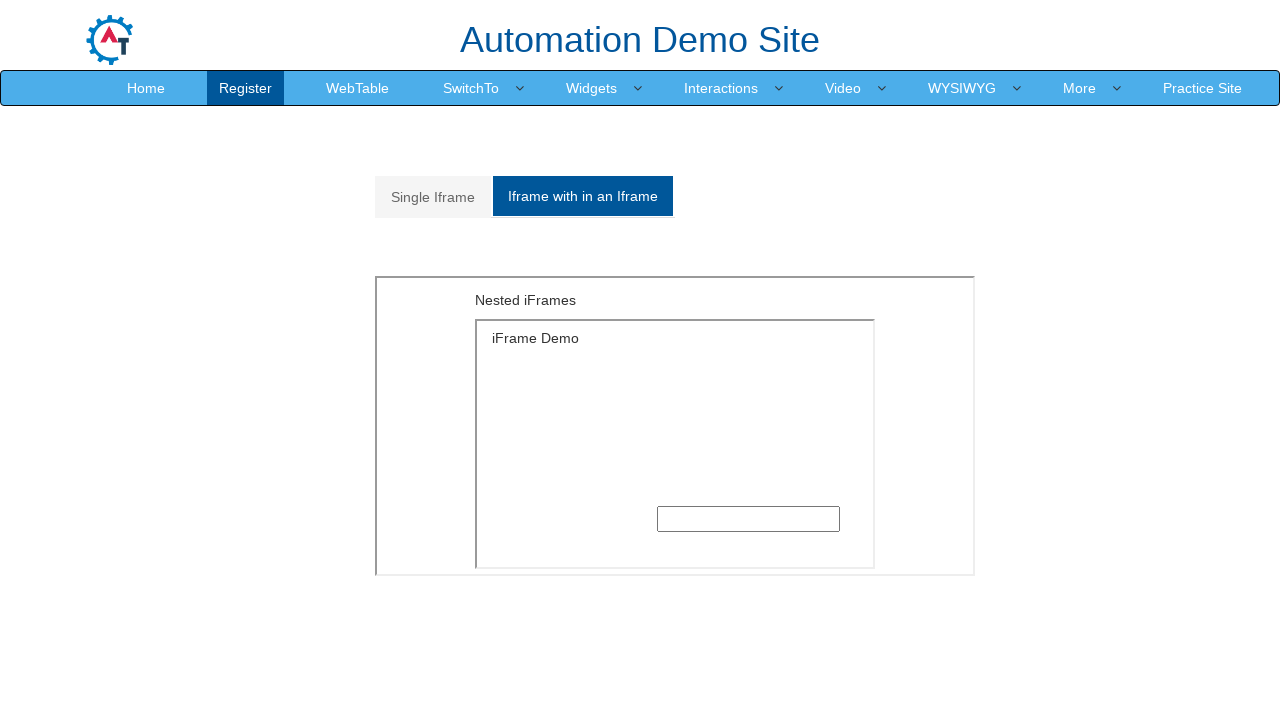

Waited 1000ms for page to update after tab click
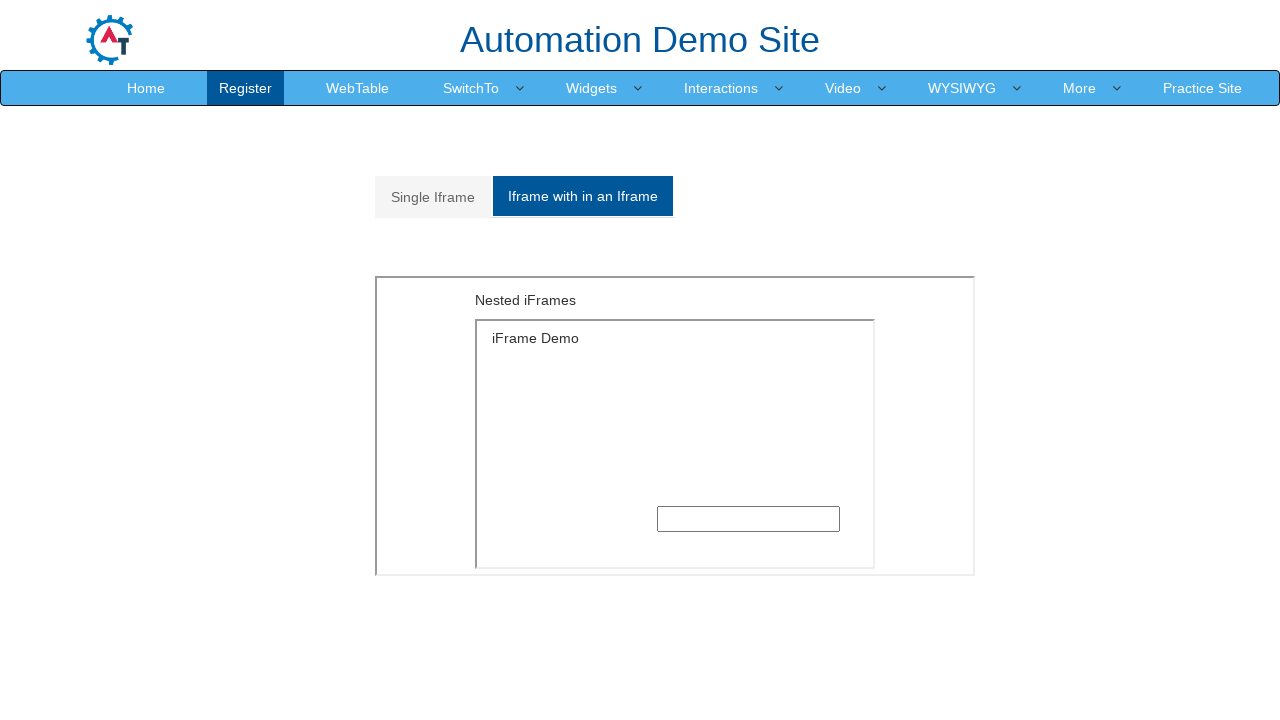

Located outer iframe (index 1) in nested iframe structure
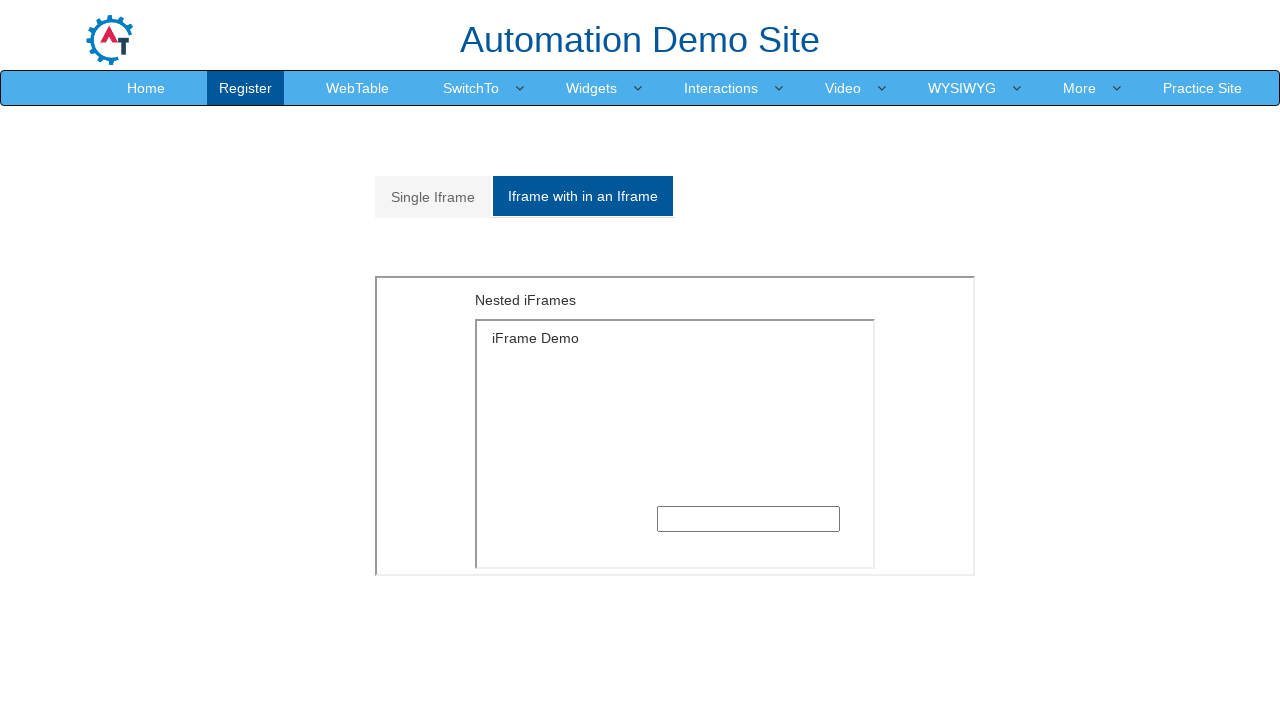

Located inner iframe (first child) within outer iframe
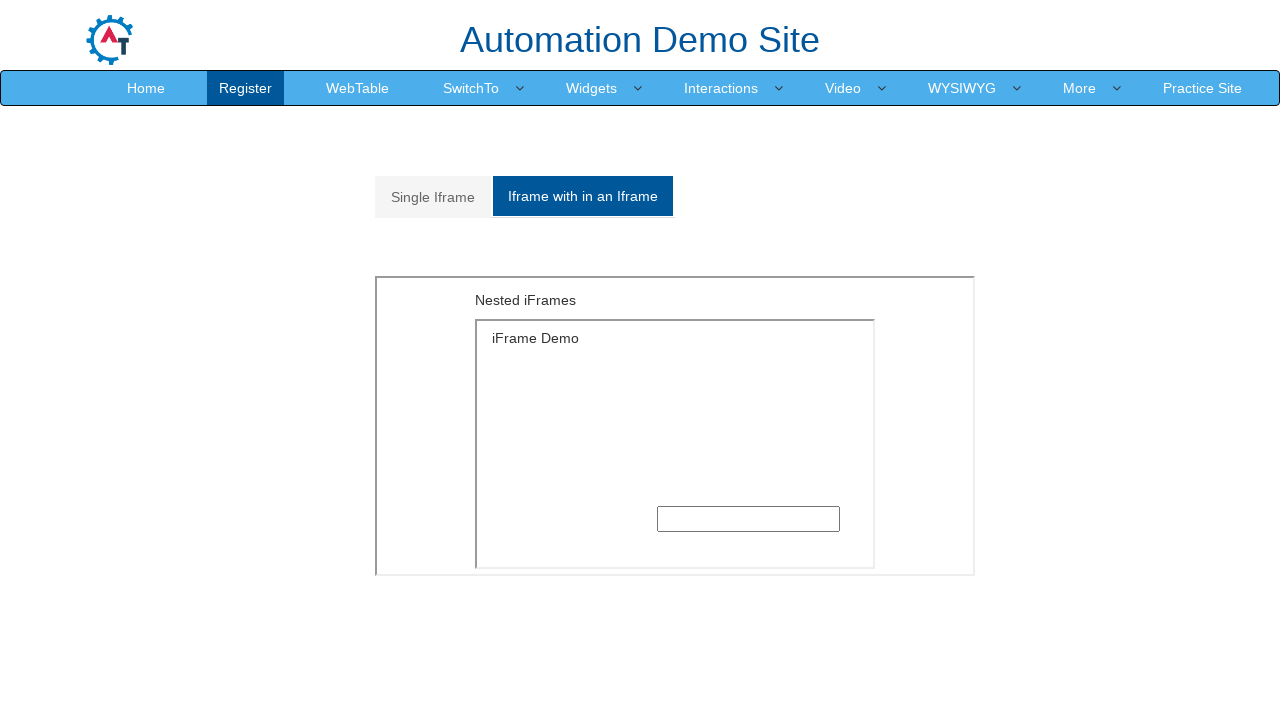

Filled input field in nested iframe with 'Mohapatra' on iframe >> nth=1 >> internal:control=enter-frame >> iframe >> nth=0 >> internal:c
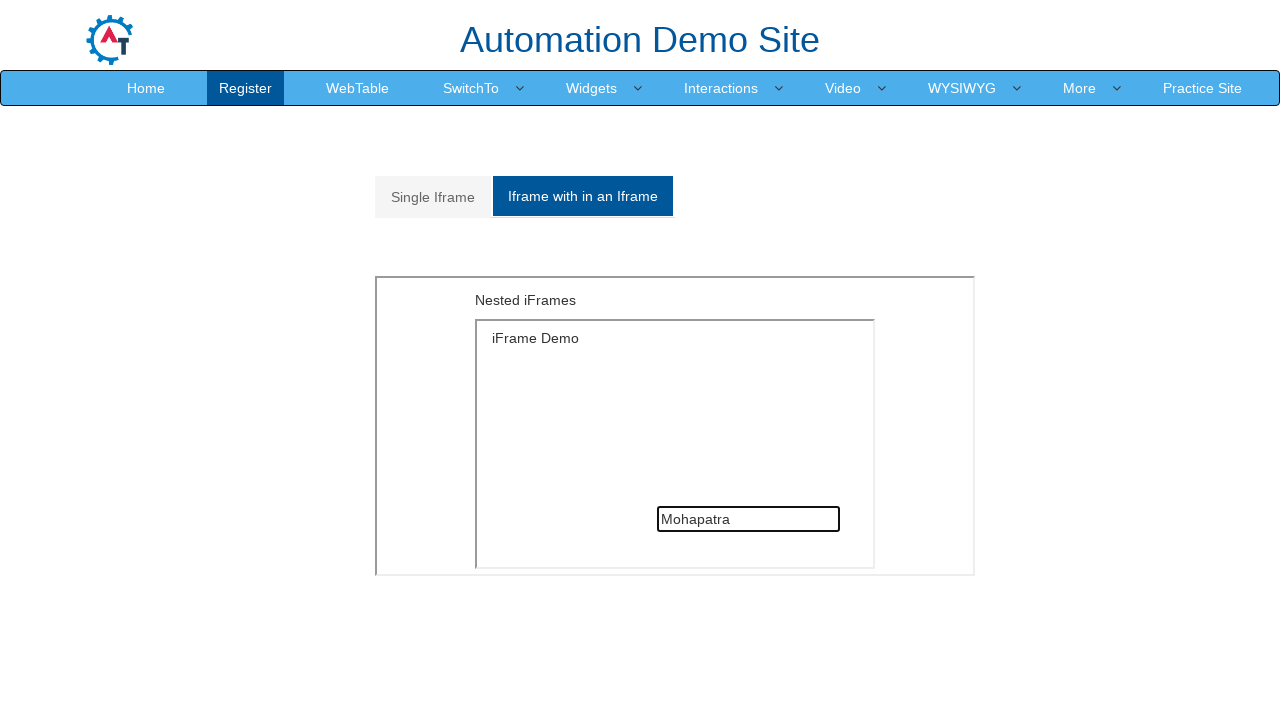

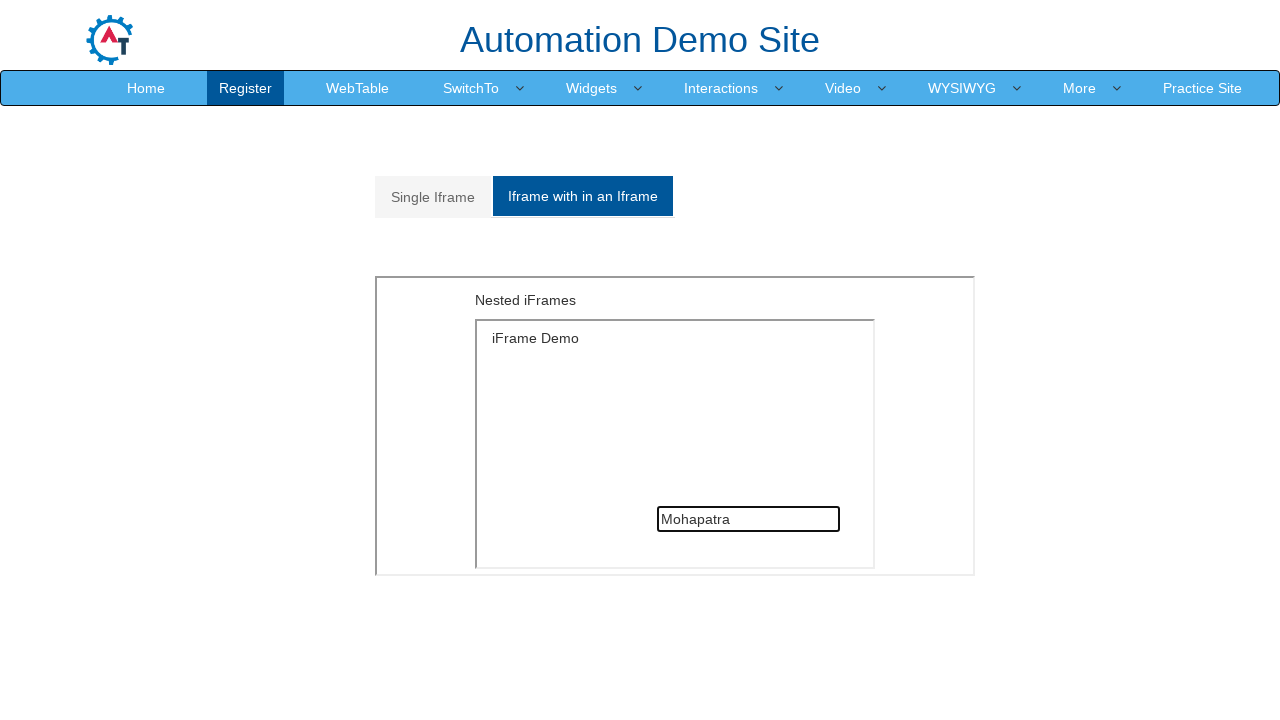